Opens the small modal dialog and closes it using the Close button

Starting URL: https://demoqa.com/modal-dialogs

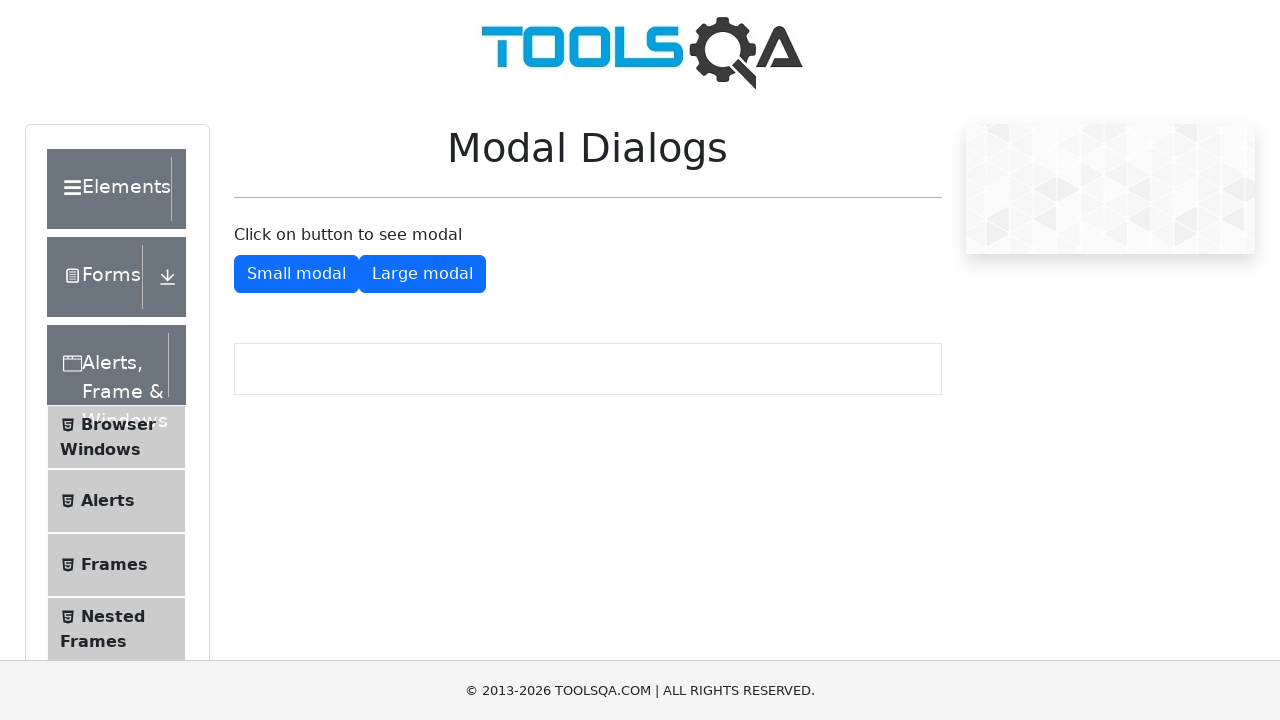

Clicked the small modal button to open the dialog at (296, 274) on #showSmallModal
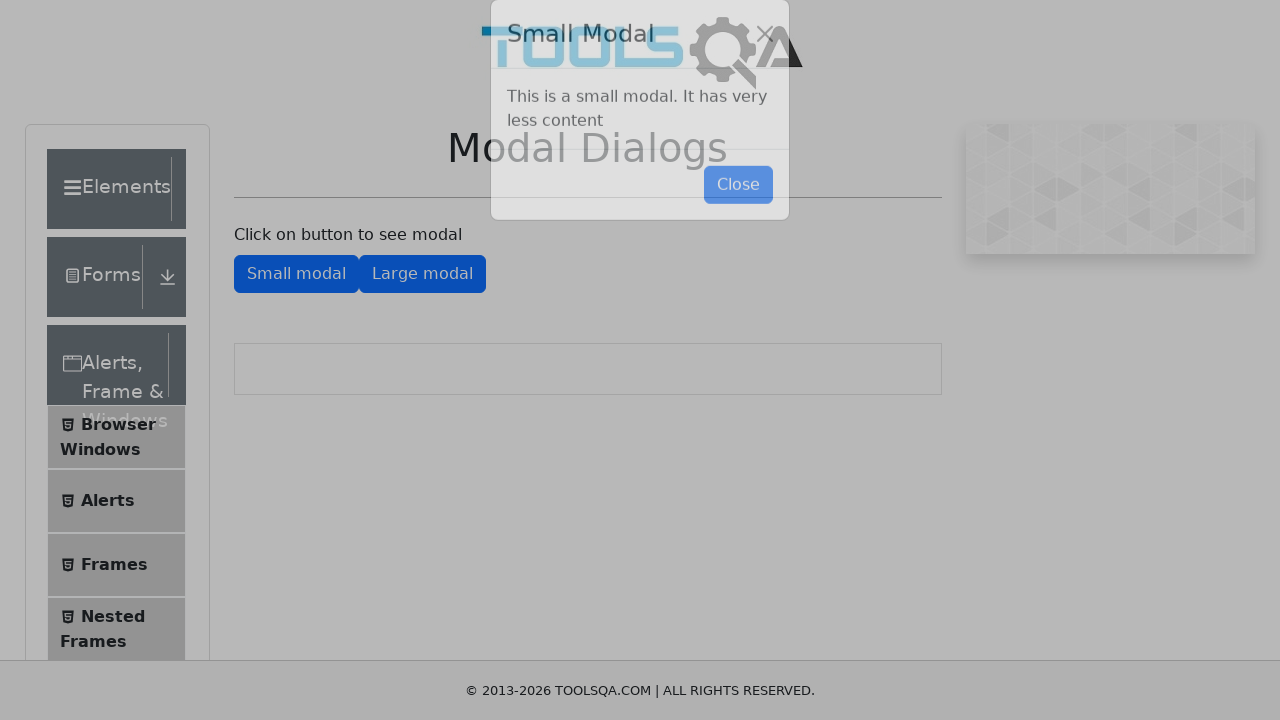

Small modal dialog appeared
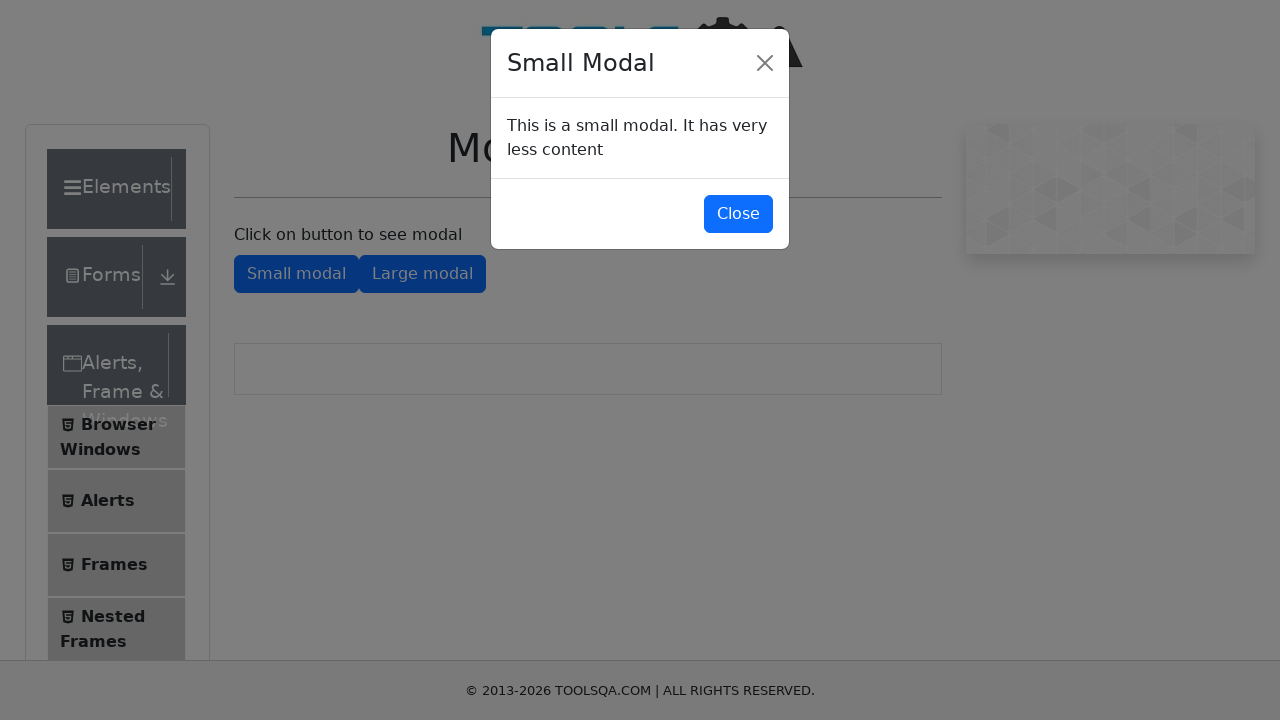

Clicked the Close button to dismiss the modal at (738, 214) on #closeSmallModal
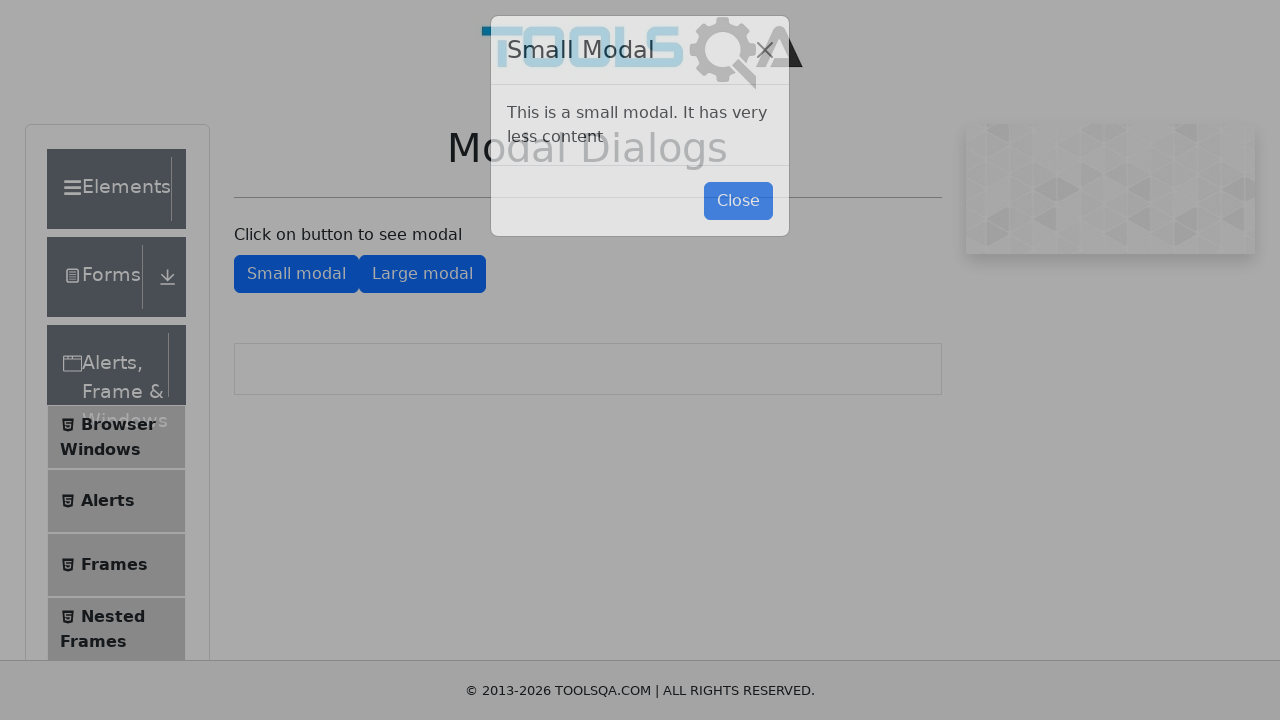

Small modal dialog closed successfully
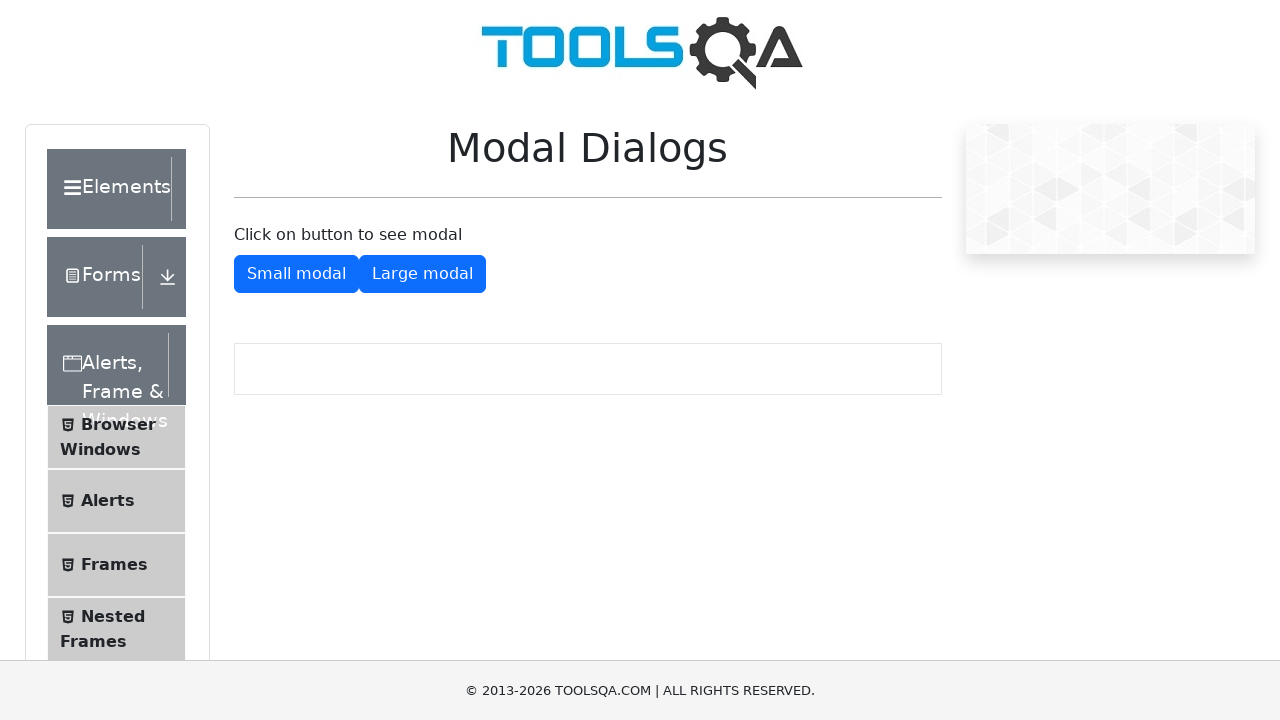

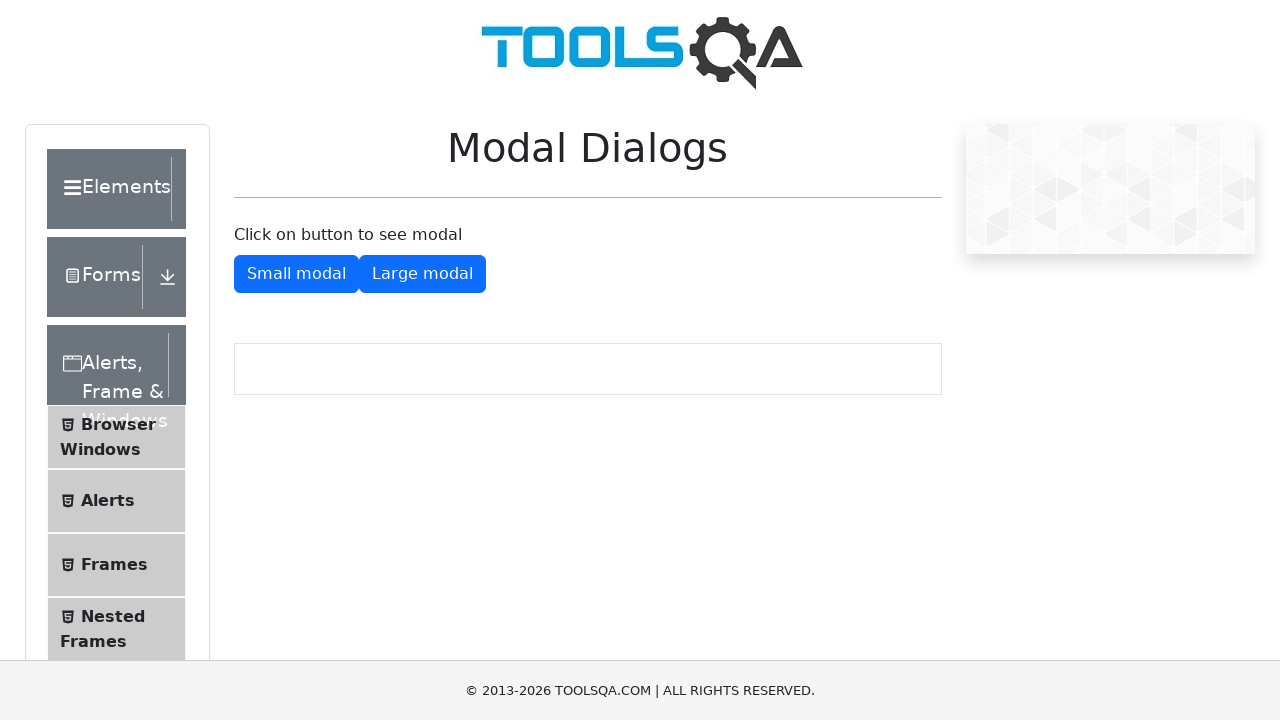